Tests a mobile web page by clicking on resolution, location, details, and timezone elements to reveal information sections.

Starting URL: https://mfml.in/api/getInfo

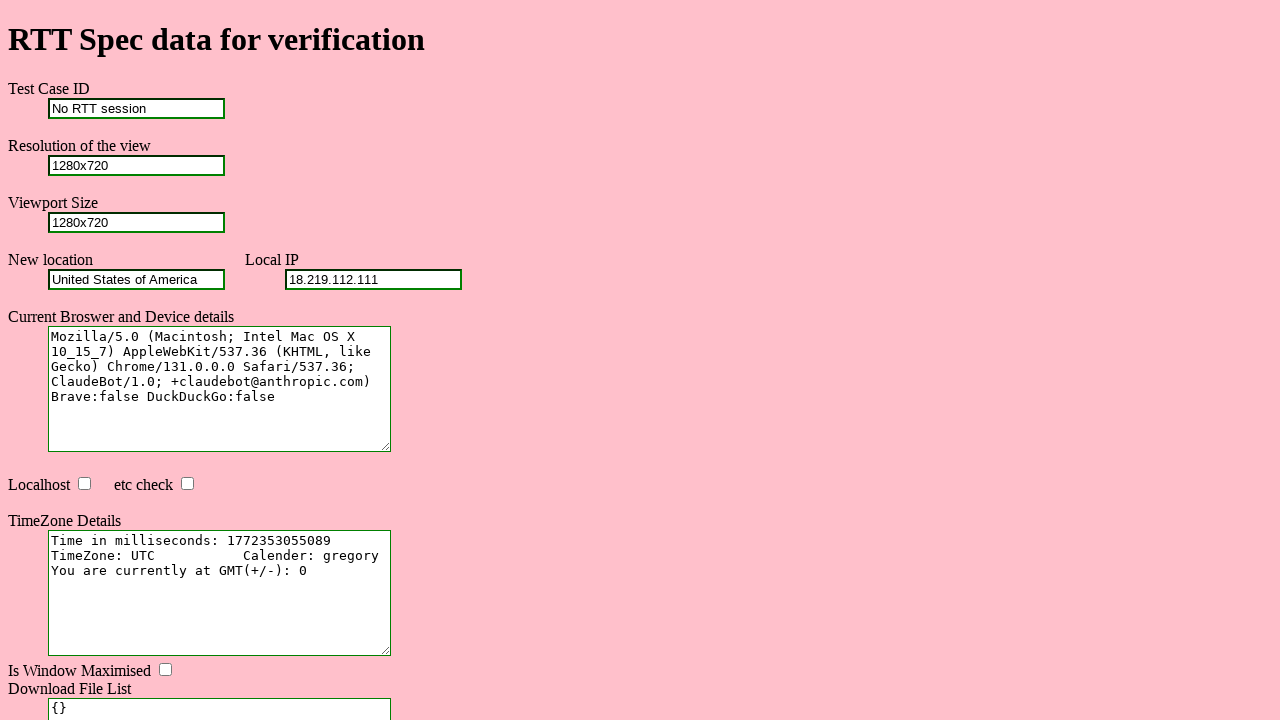

Resolution element loaded
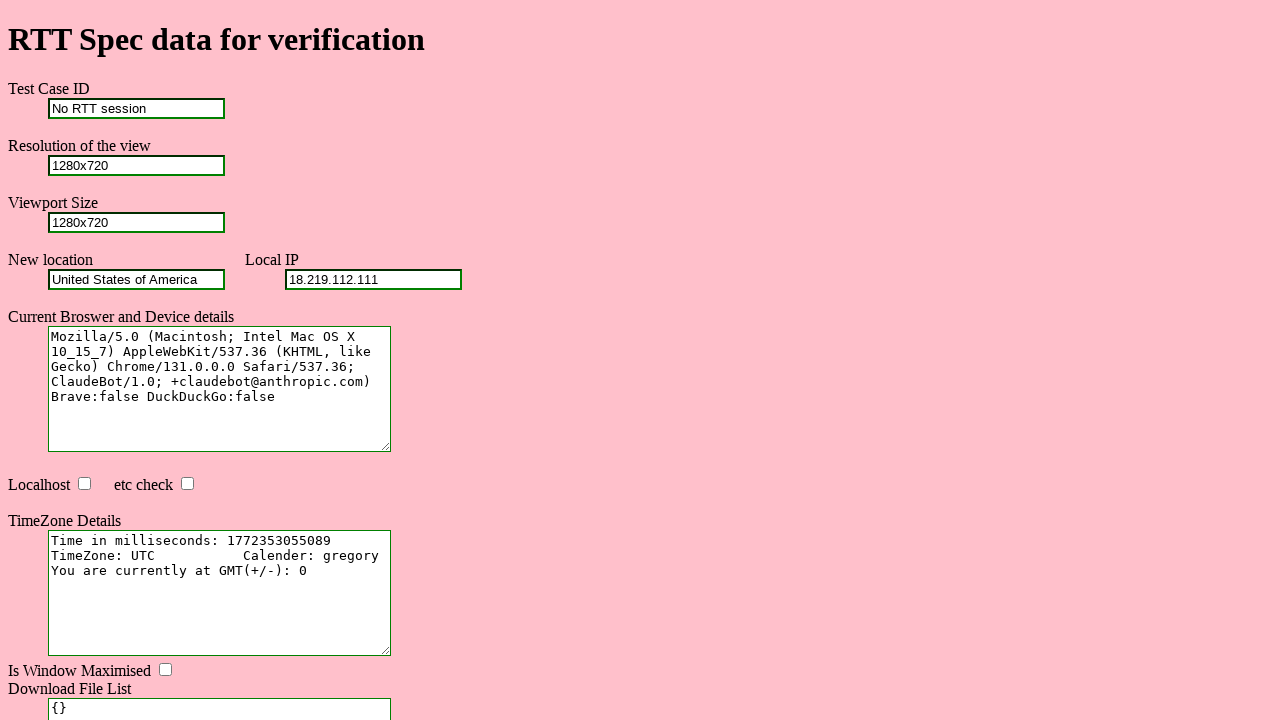

Clicked resolution element to reveal information at (136, 165) on #resolution
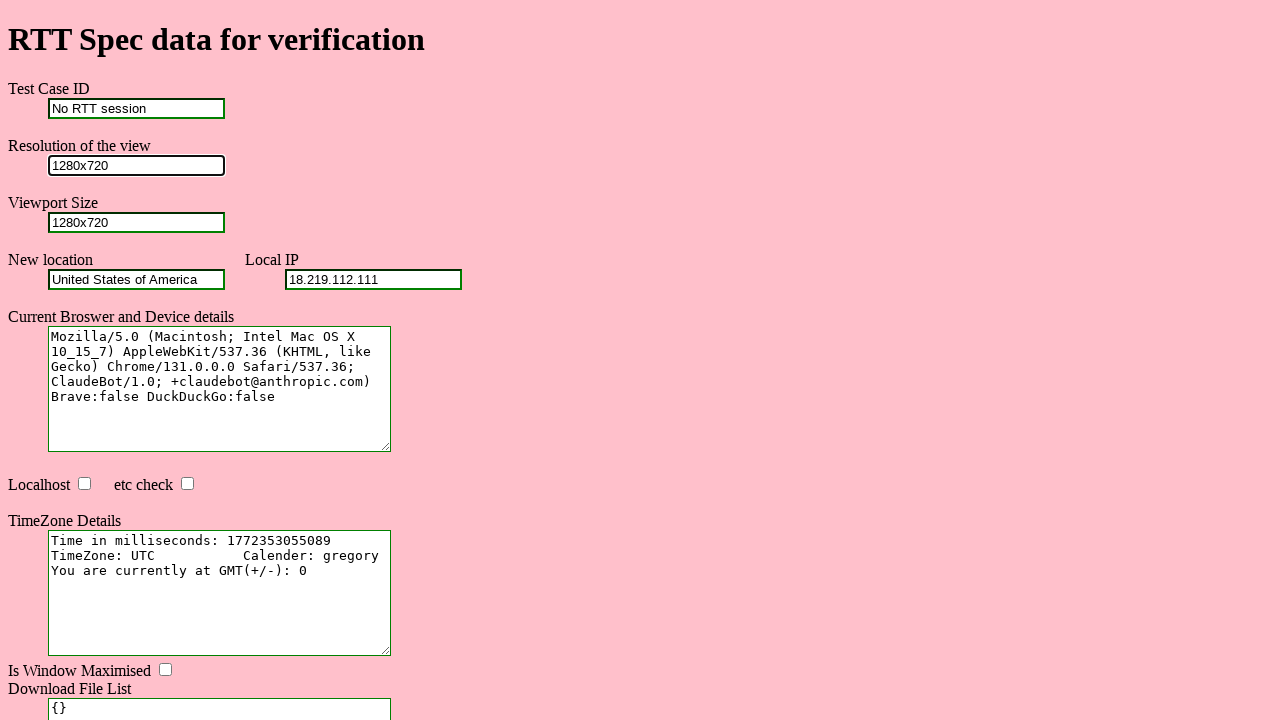

Location element loaded
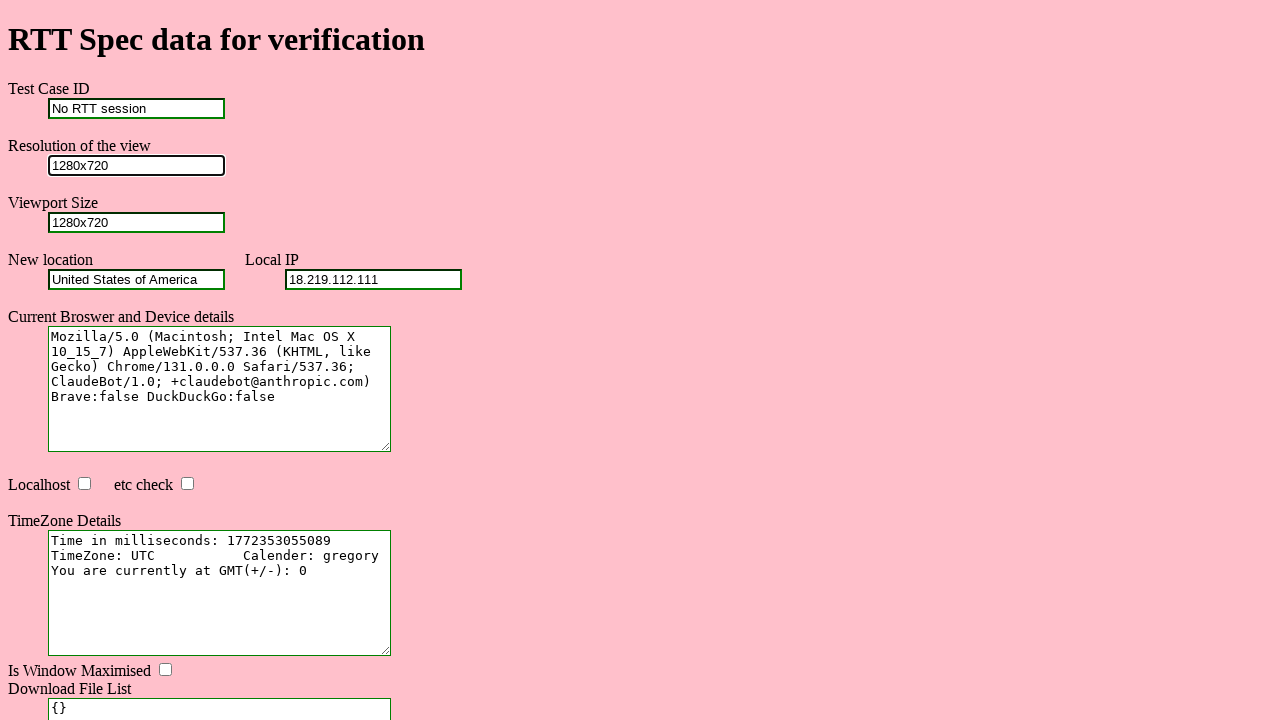

Clicked location element to reveal information at (136, 279) on #location
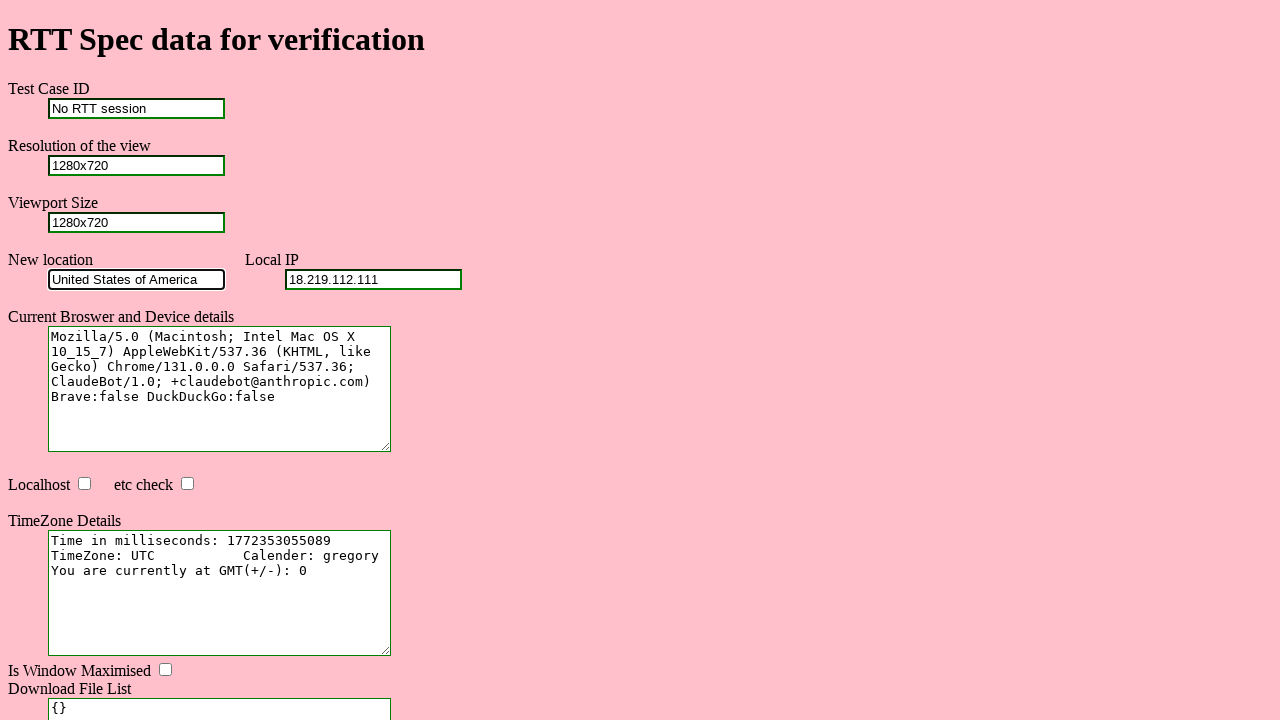

Details element loaded
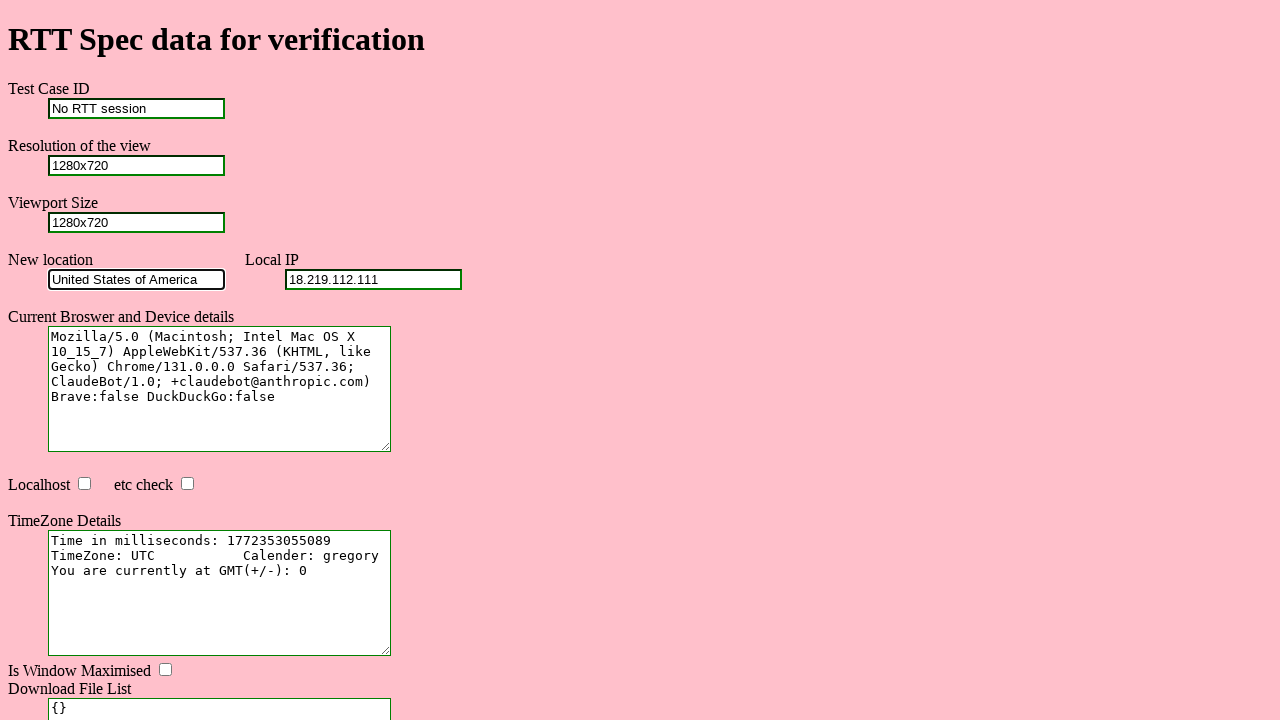

Clicked details element to reveal information at (220, 389) on #details
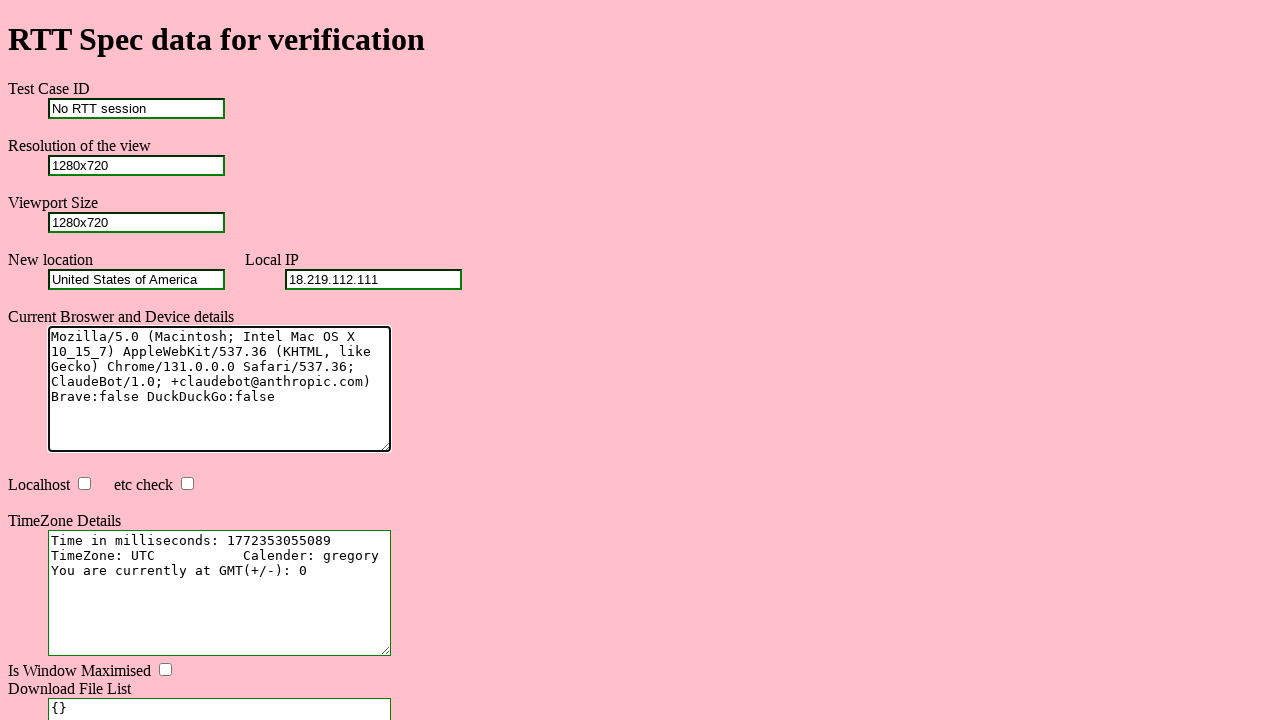

Timezone element loaded
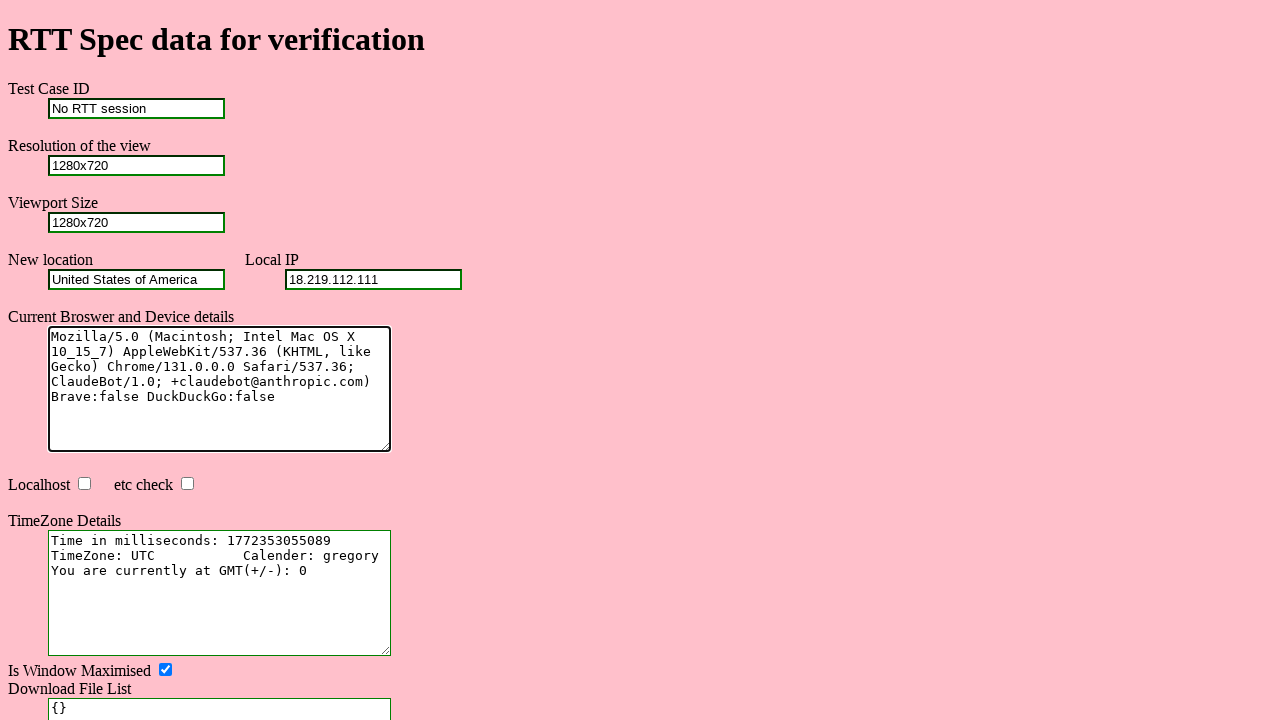

Clicked timezone element to reveal information at (220, 593) on #timezone
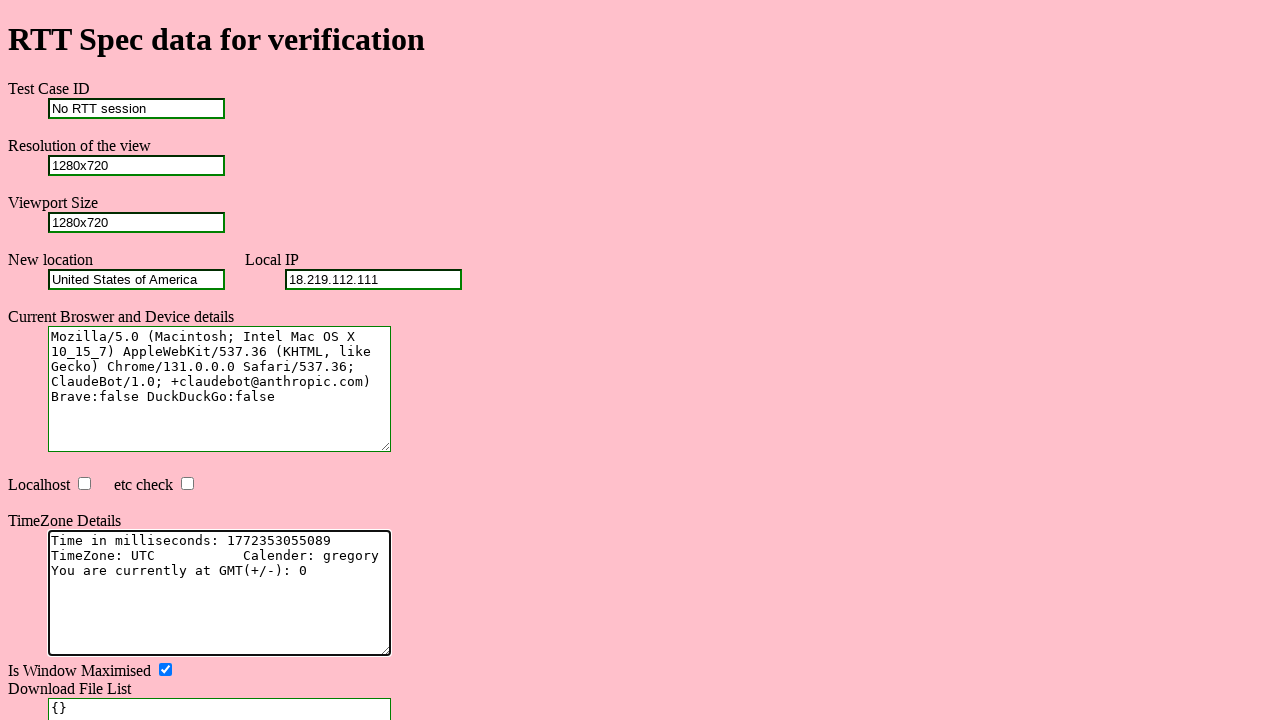

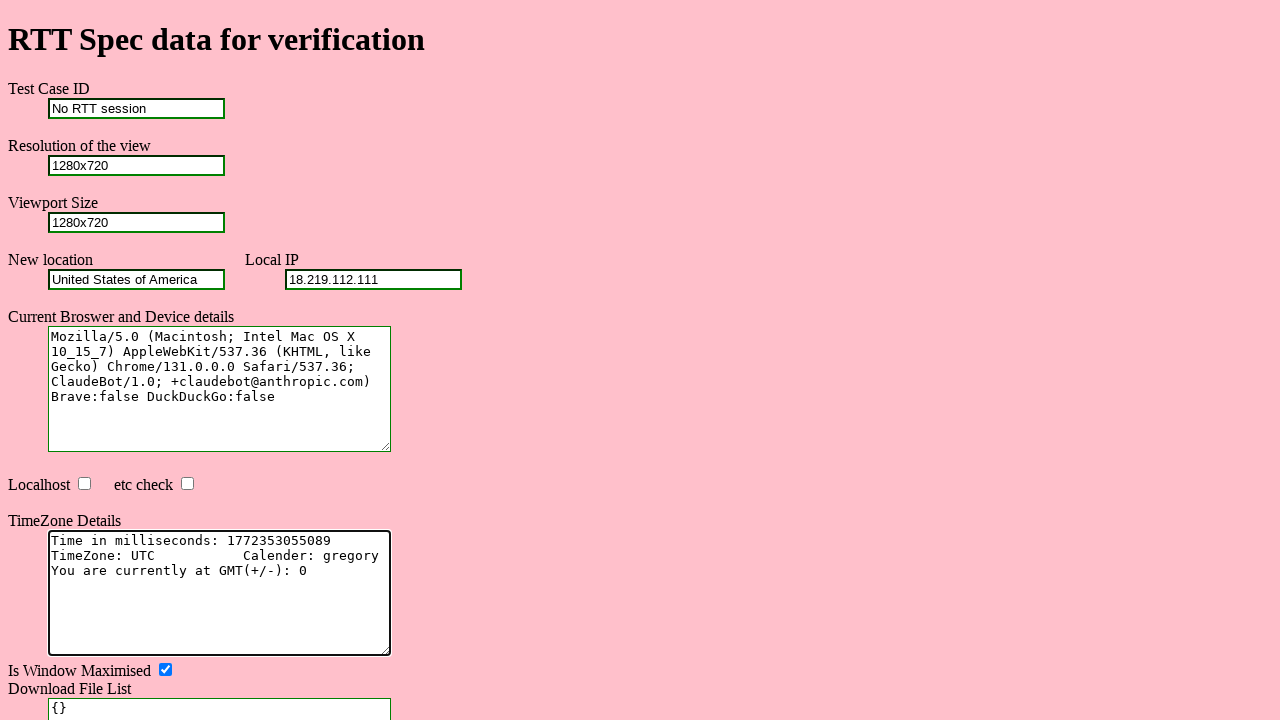